Solves a math challenge by reading a value from the page, calculating the result using a logarithmic formula, filling the answer, selecting checkboxes and radio buttons, and submitting the form

Starting URL: https://suninjuly.github.io/math.html

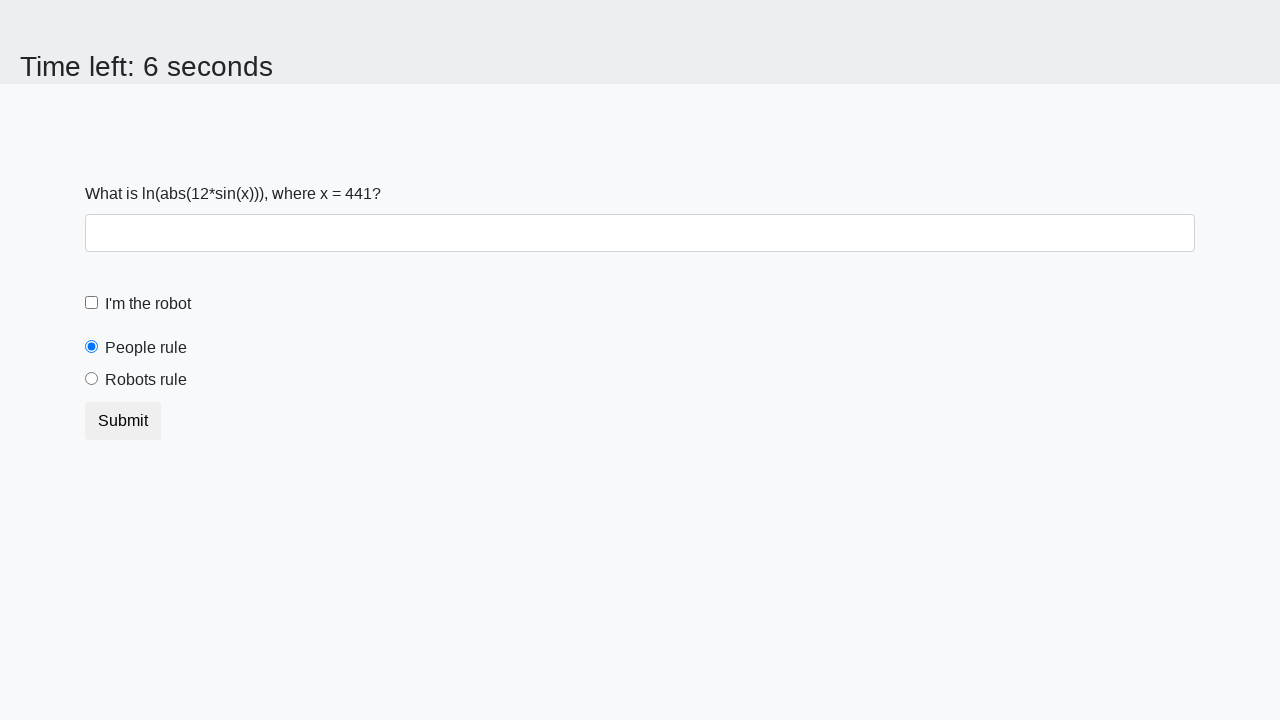

Retrieved the value from #input_value element
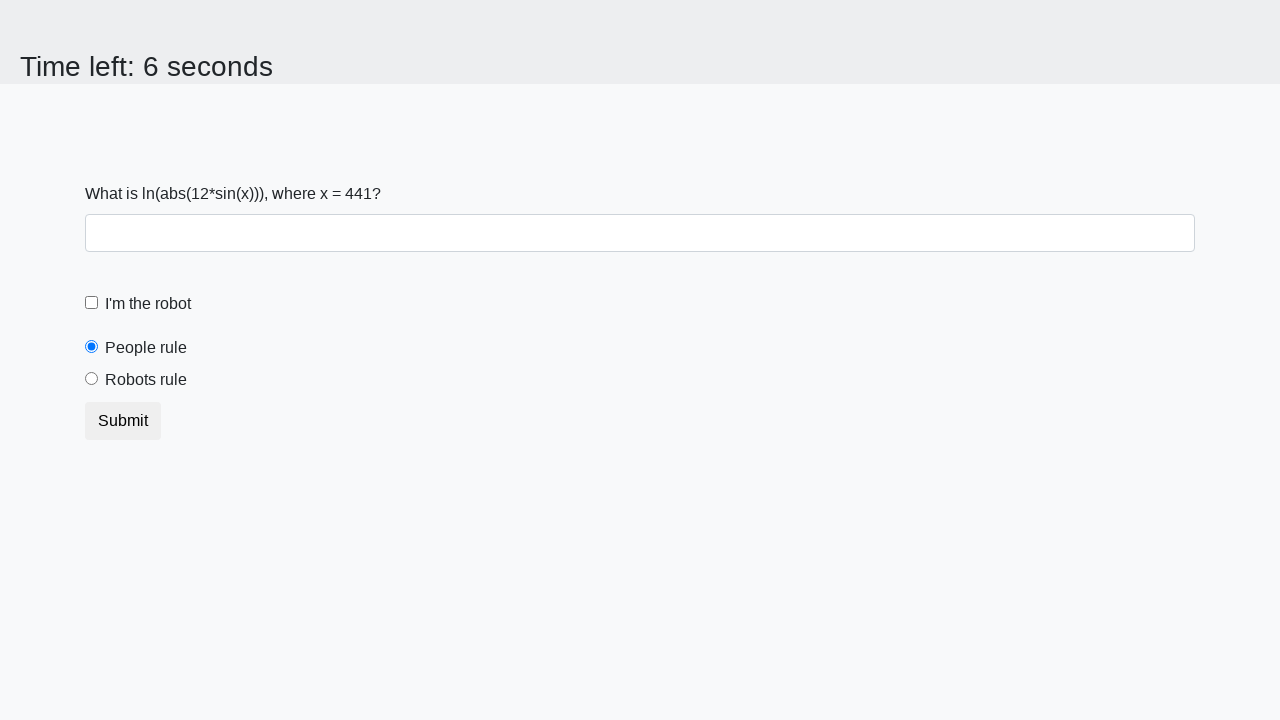

Calculated logarithmic result: 2.4052896988037236
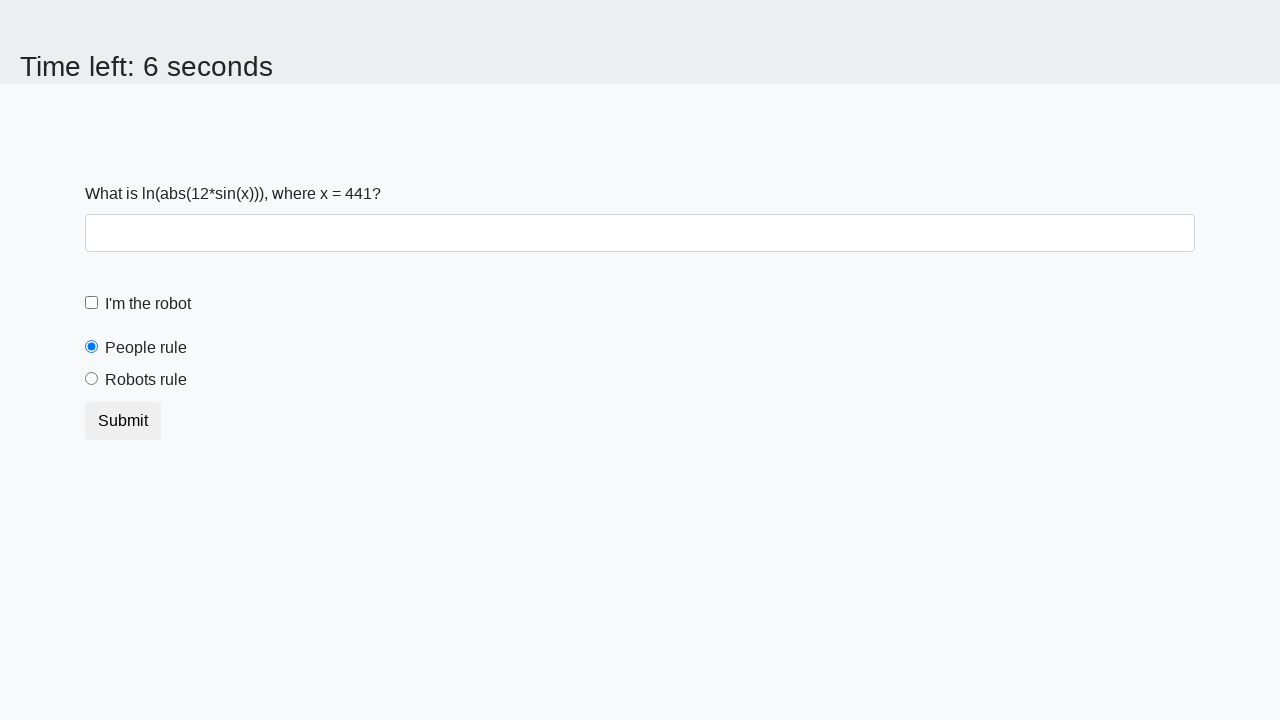

Filled the answer field with calculated value on input.form-control
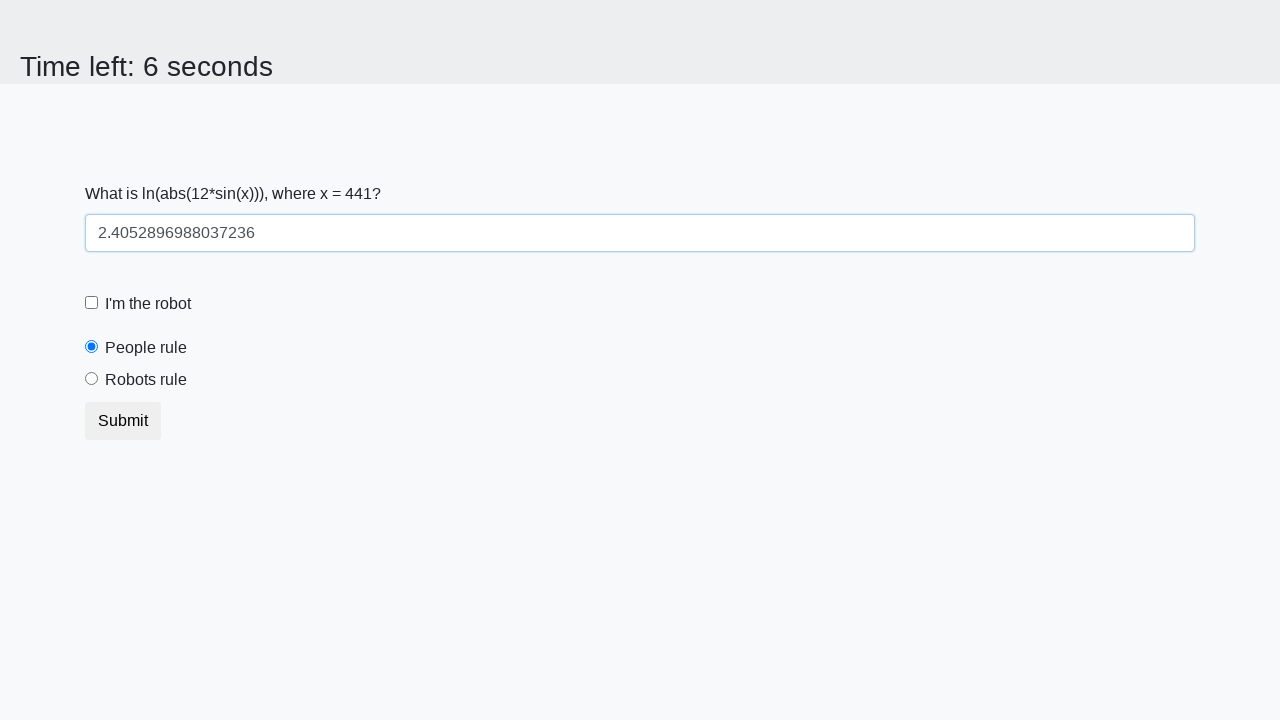

Clicked the robot checkbox at (148, 304) on [for='robotCheckbox']
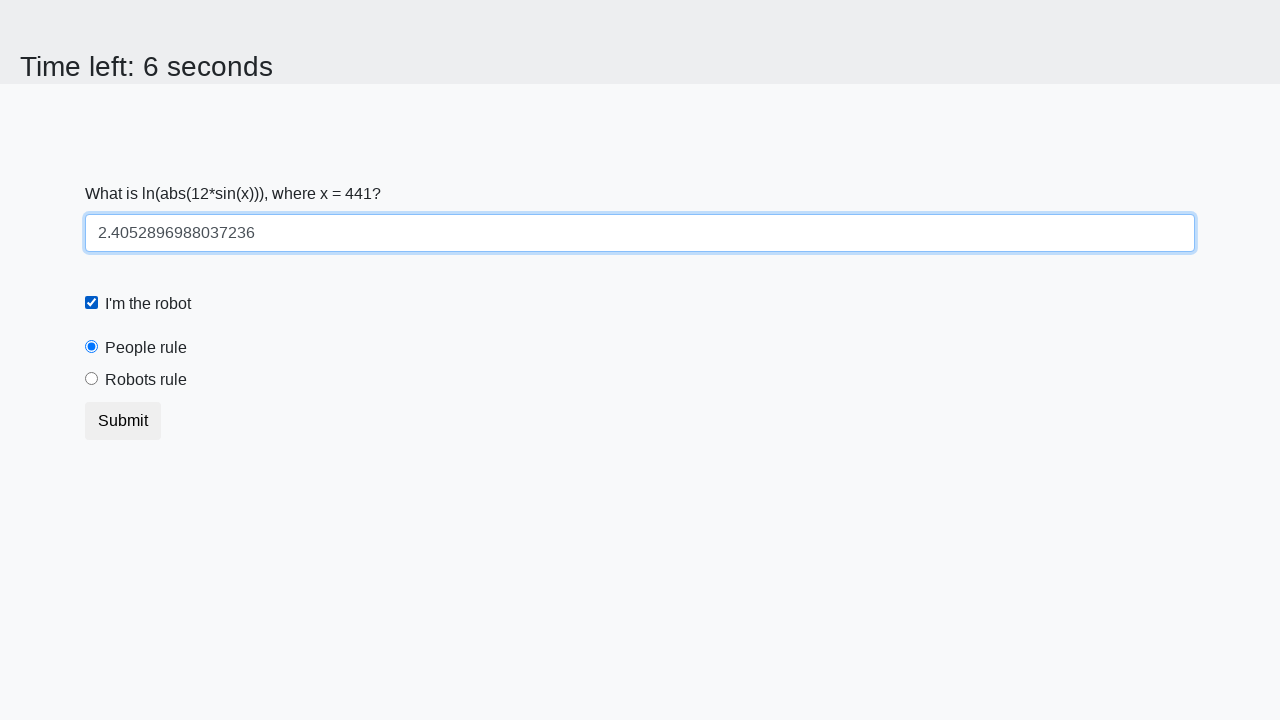

Clicked the robots rule radio button at (146, 380) on [for='robotsRule']
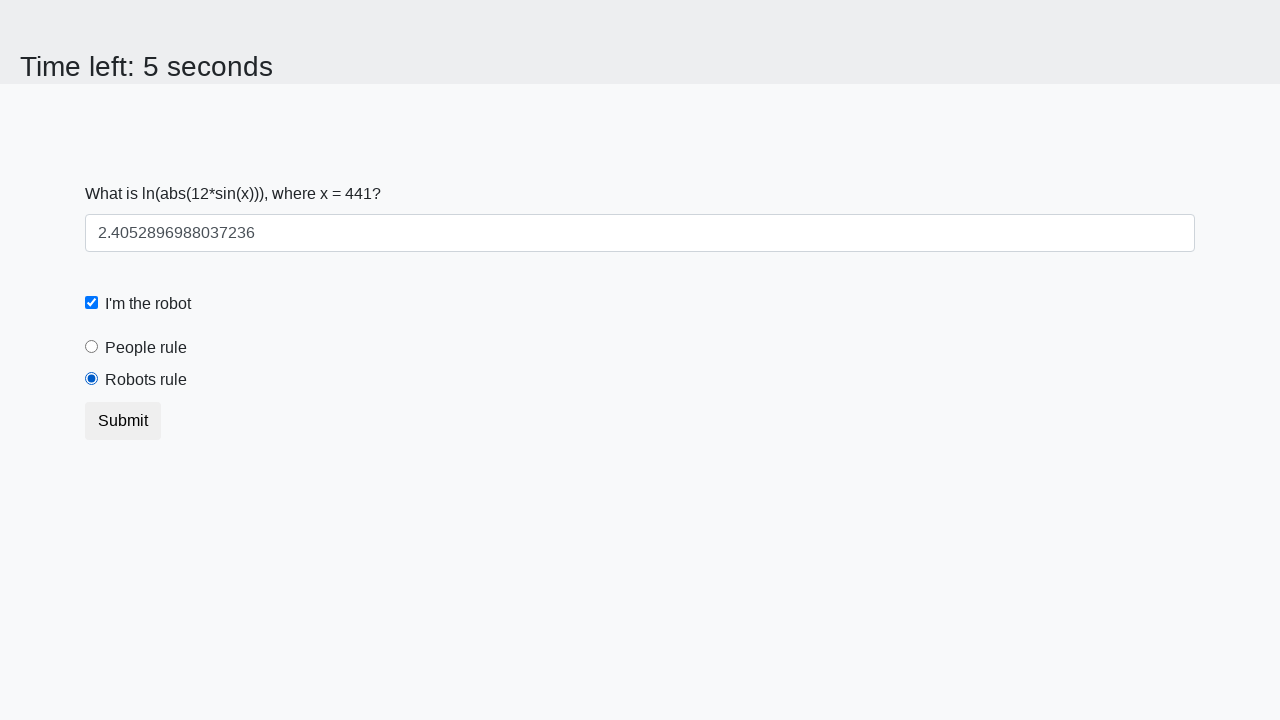

Submitted the form at (123, 421) on button.btn
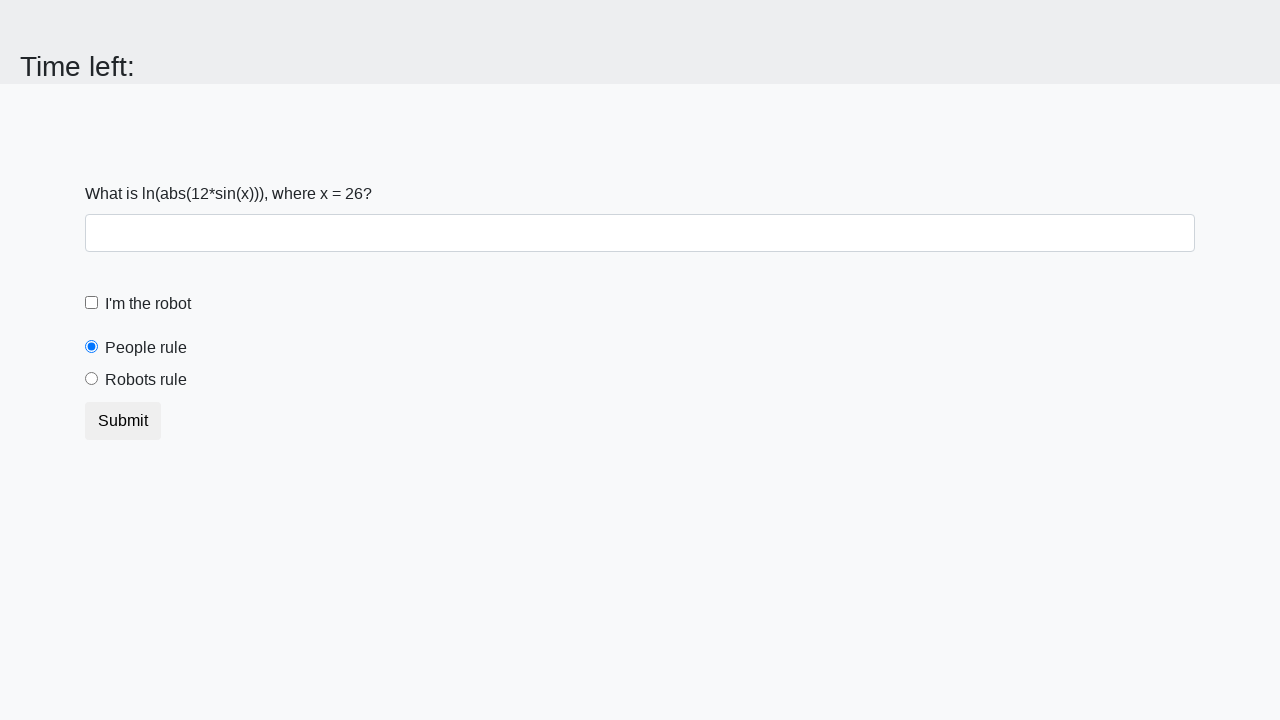

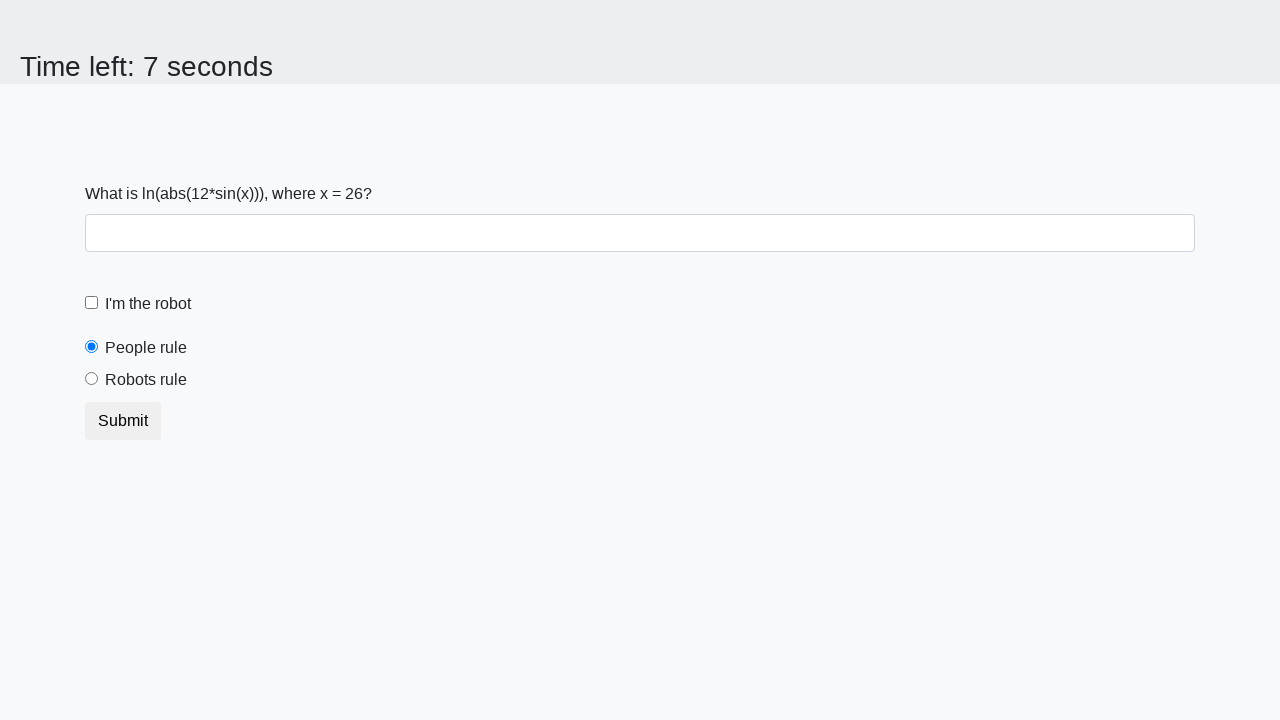